Verifies that the robots radio button is not checked by default on a math quiz page

Starting URL: http://suninjuly.github.io/math.html

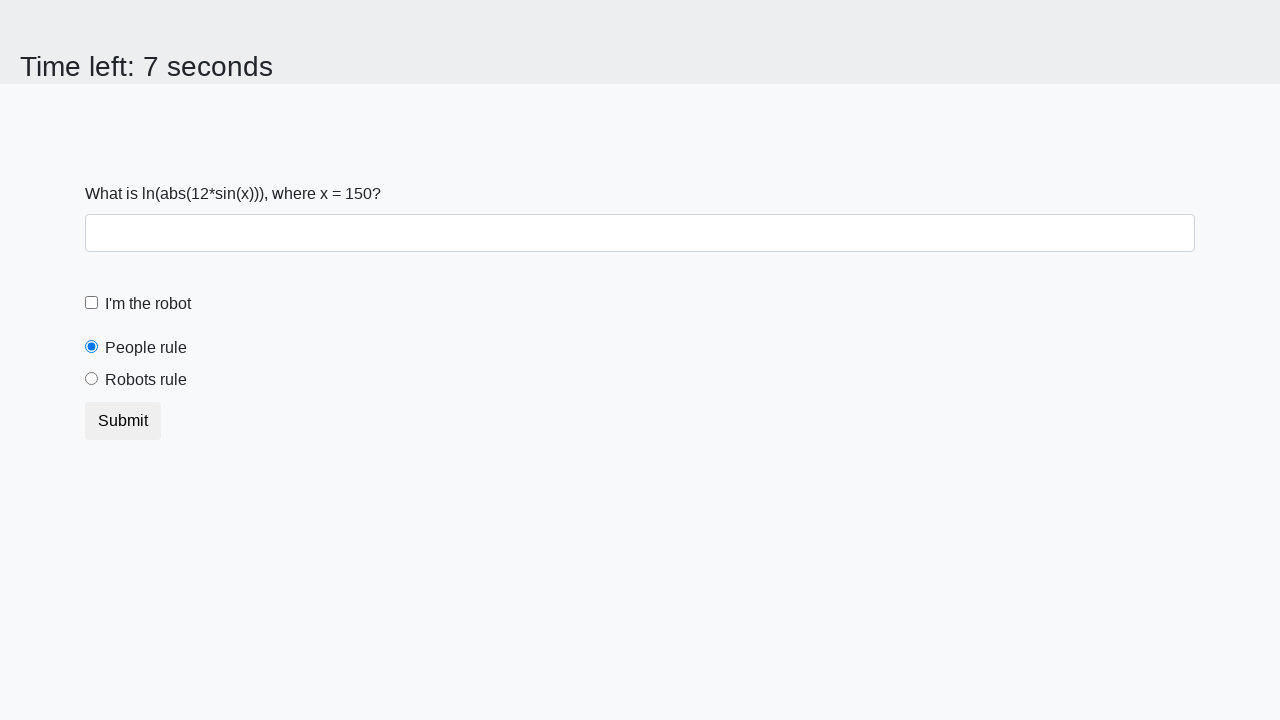

Located the robots radio button element
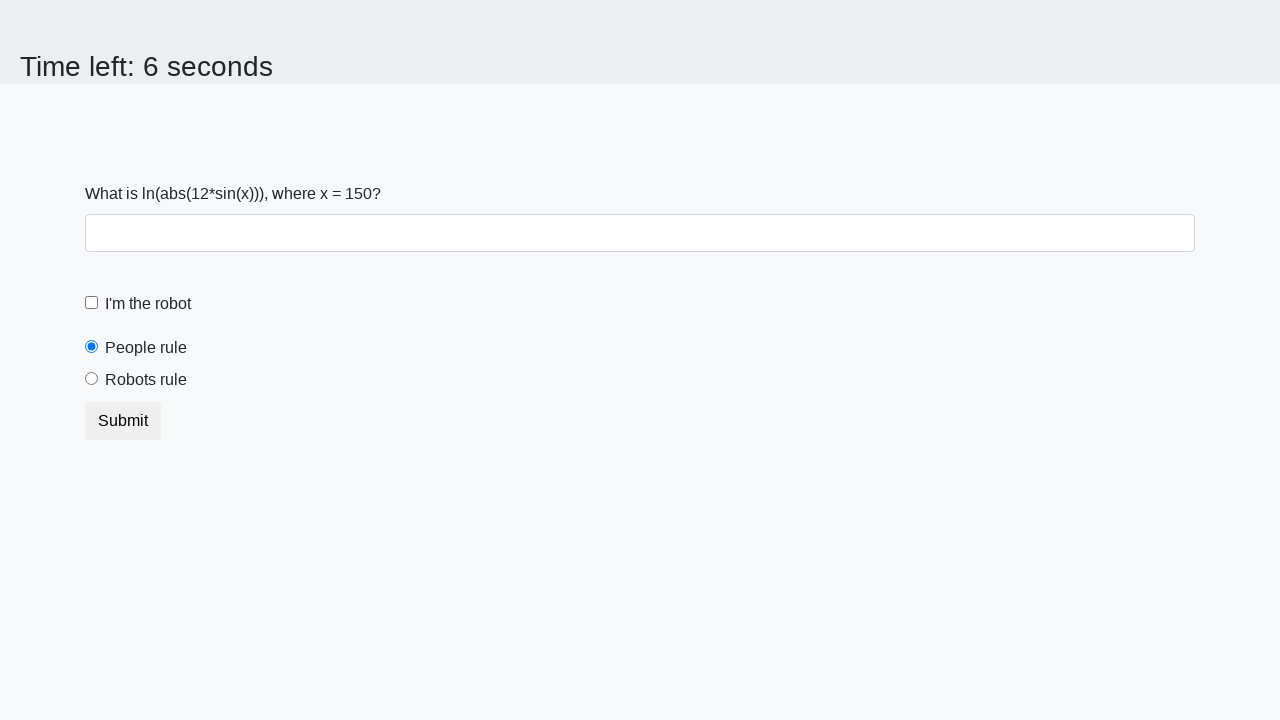

Retrieved 'checked' attribute from robots radio button
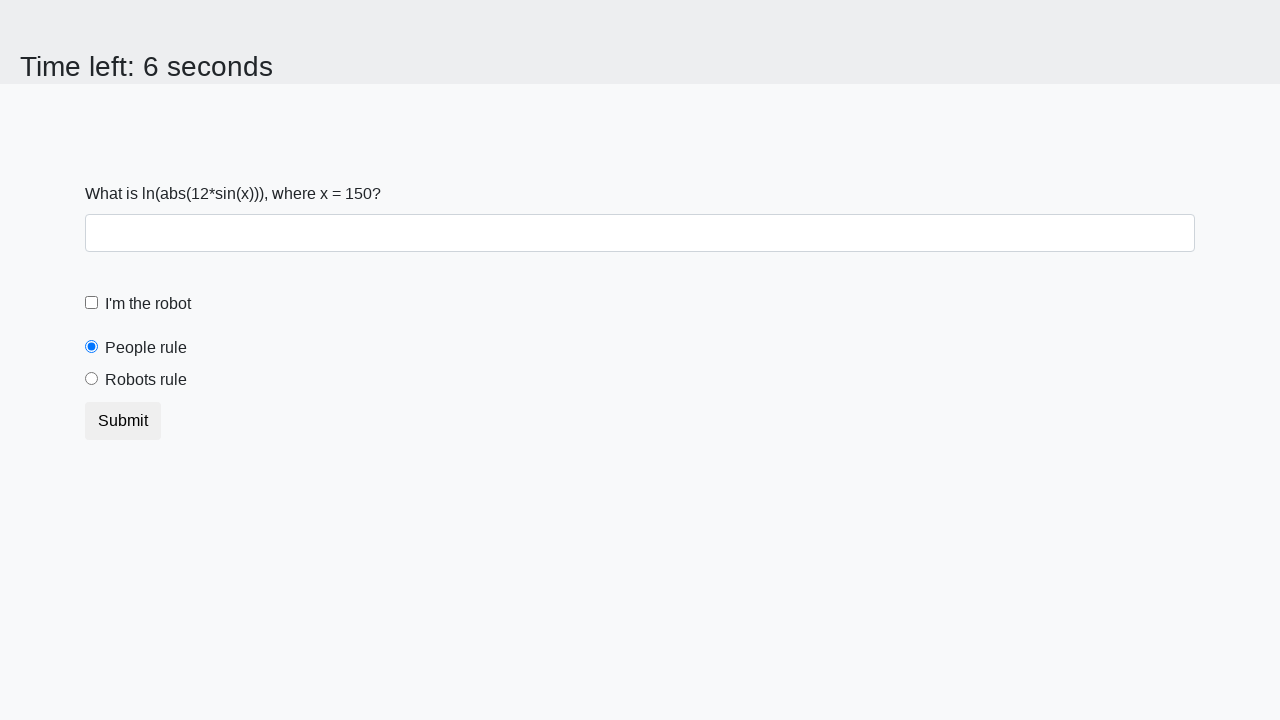

Printed robots radio checked value to console
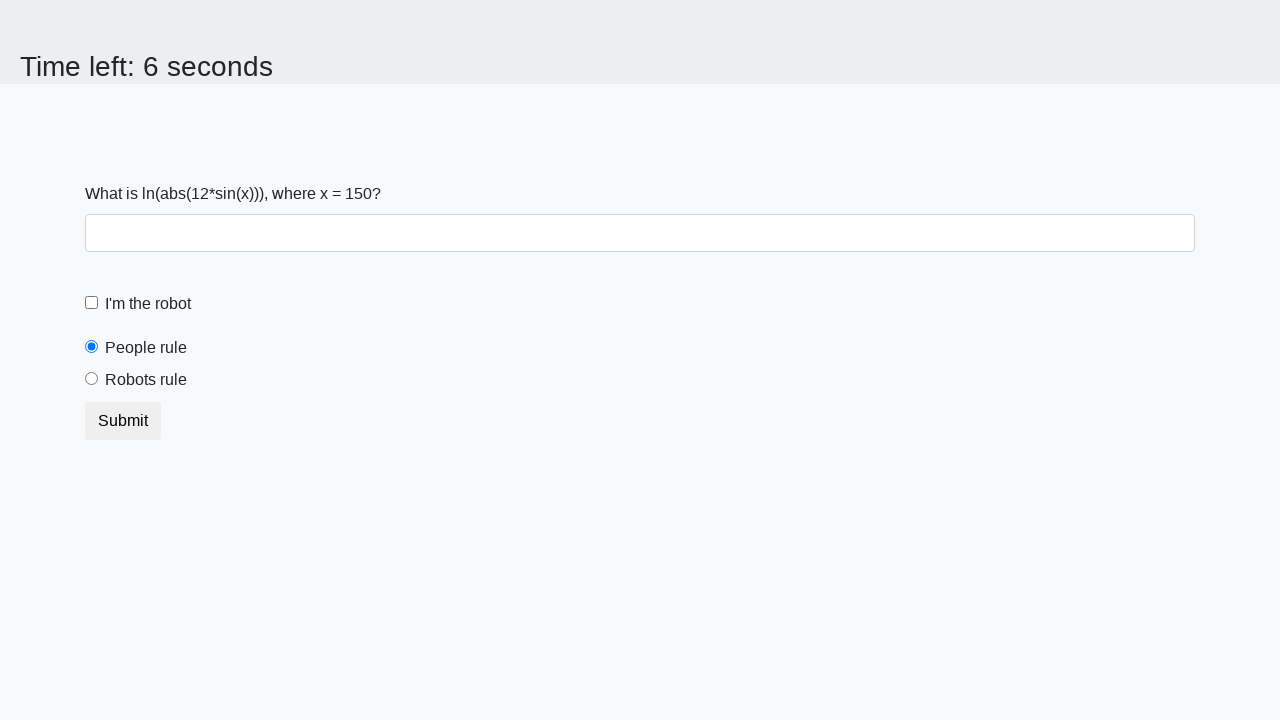

Verified that robots radio button is not checked by default
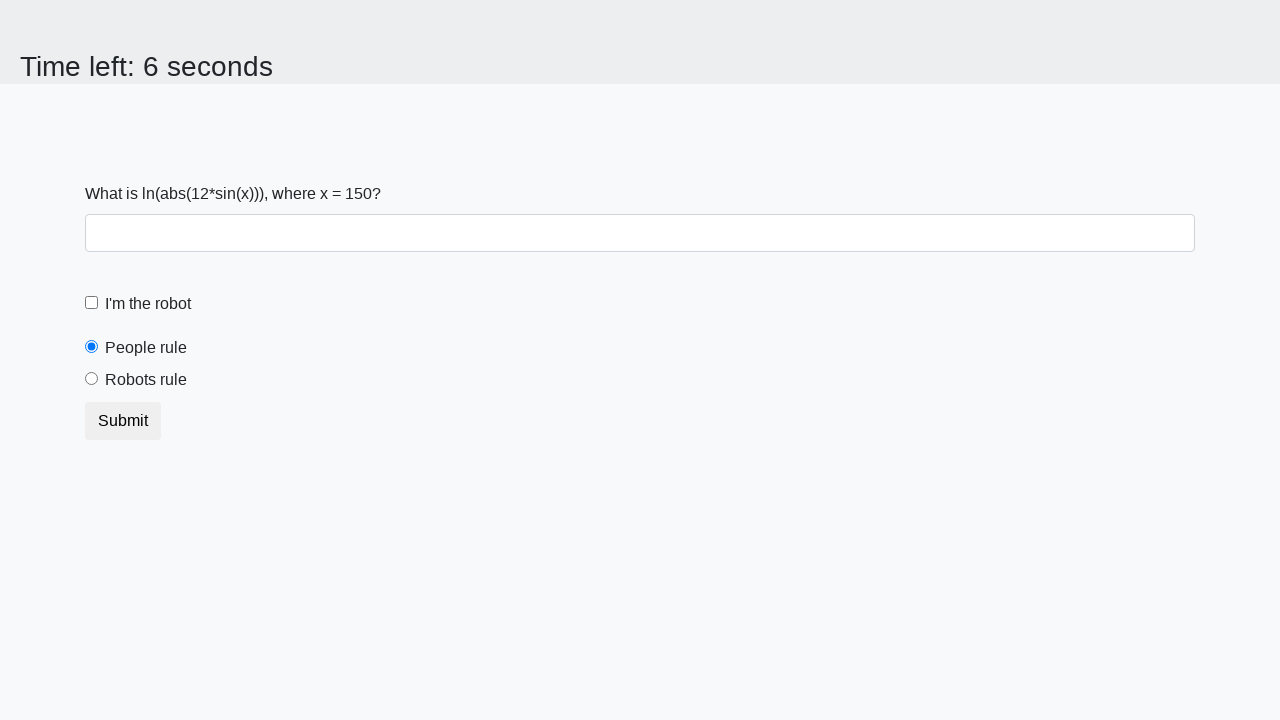

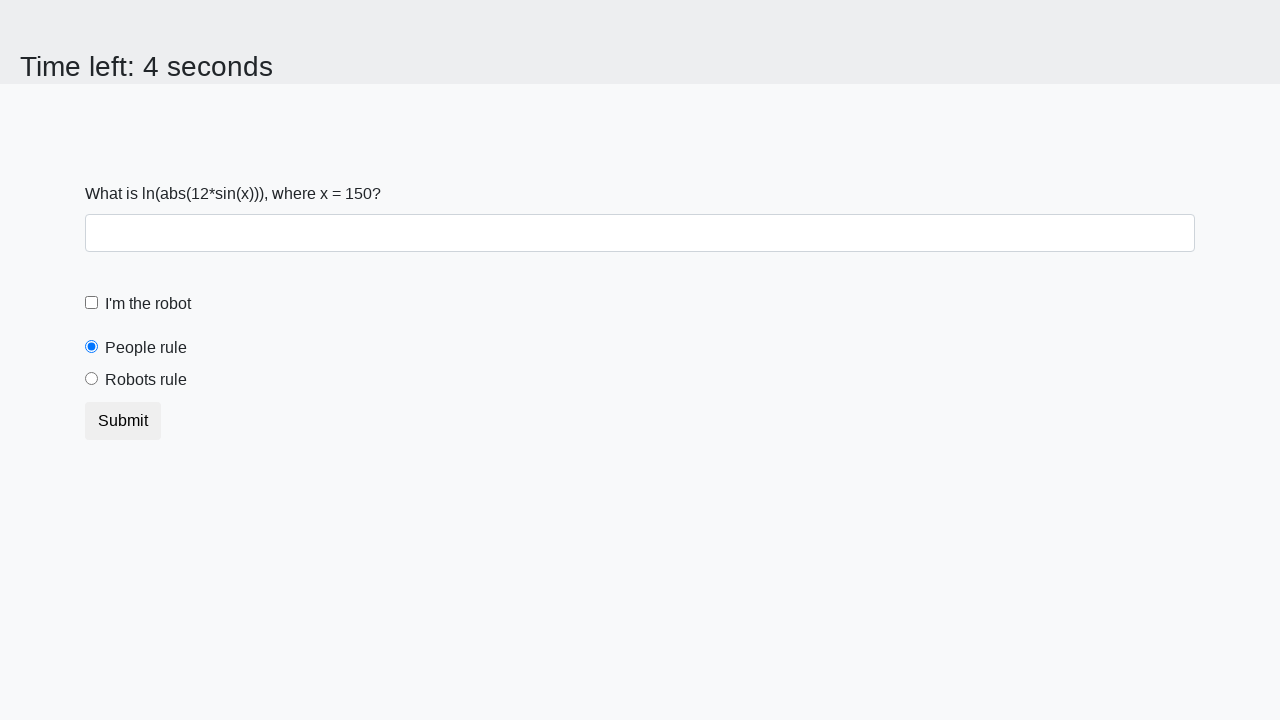